Fills out an enrollment form on ToolsQA's selenium training page by entering personal information including name, email, phone, city and selecting a country

Starting URL: https://toolsqa.com/selenium-training?q=banner#enroll-form

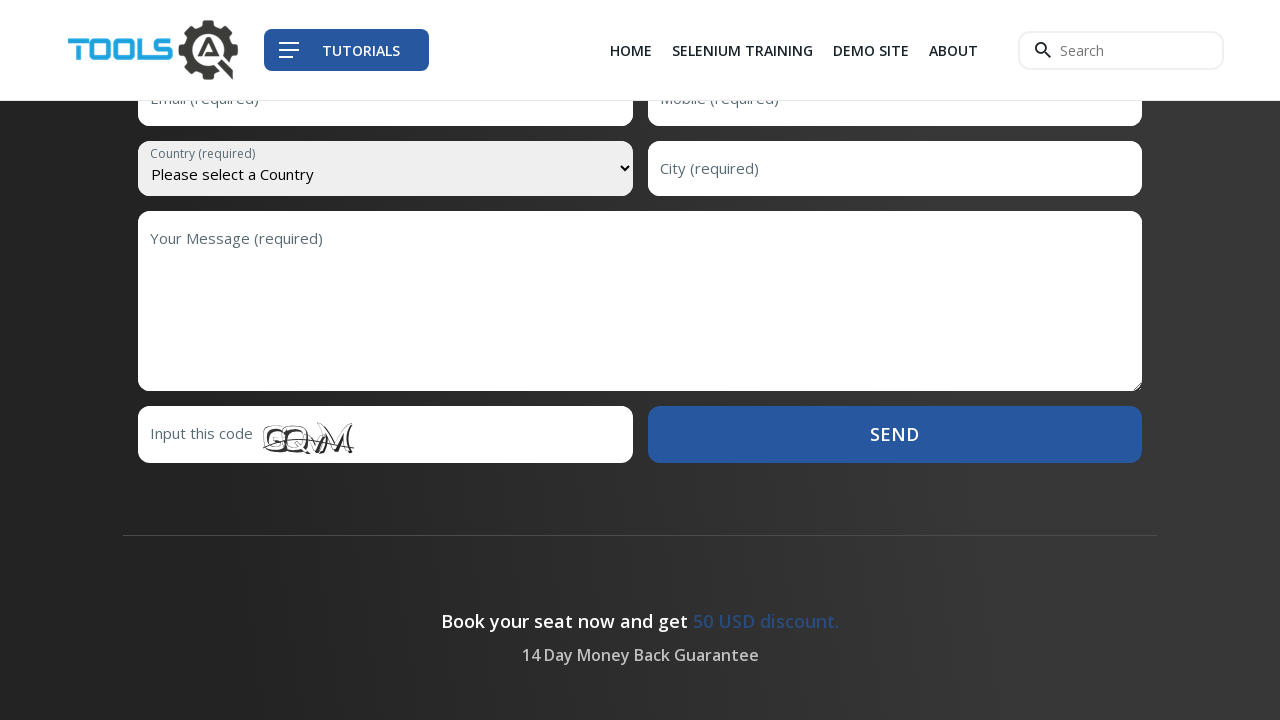

Filled first name field with 'Dharan' on #first-name
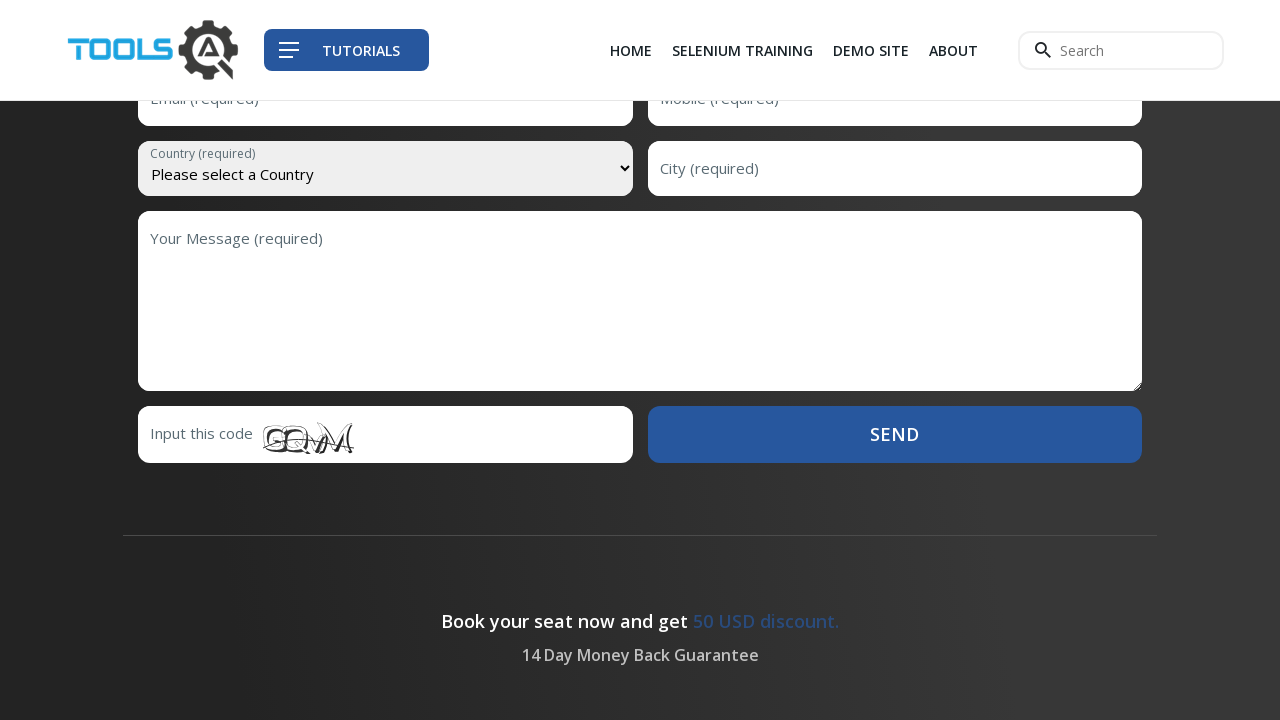

Filled last name field with 'Saker' on #last-name
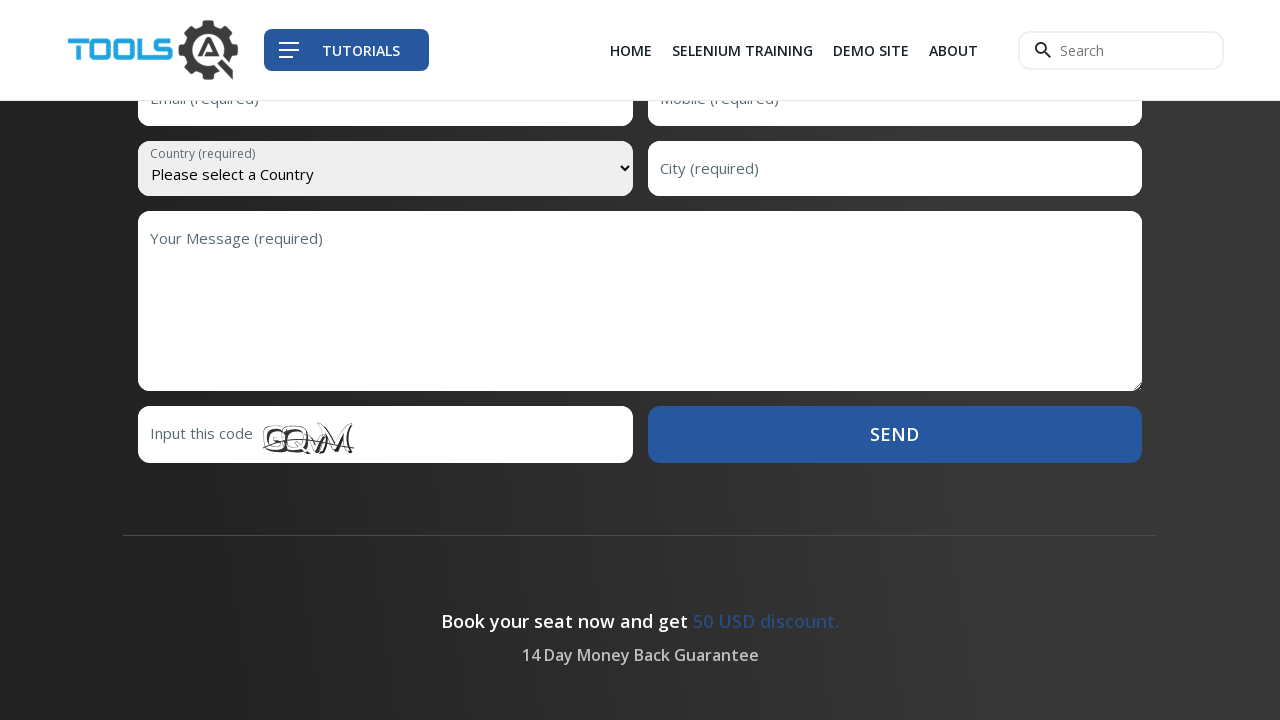

Filled email field with 'dharan94567@gmail.com' on #email
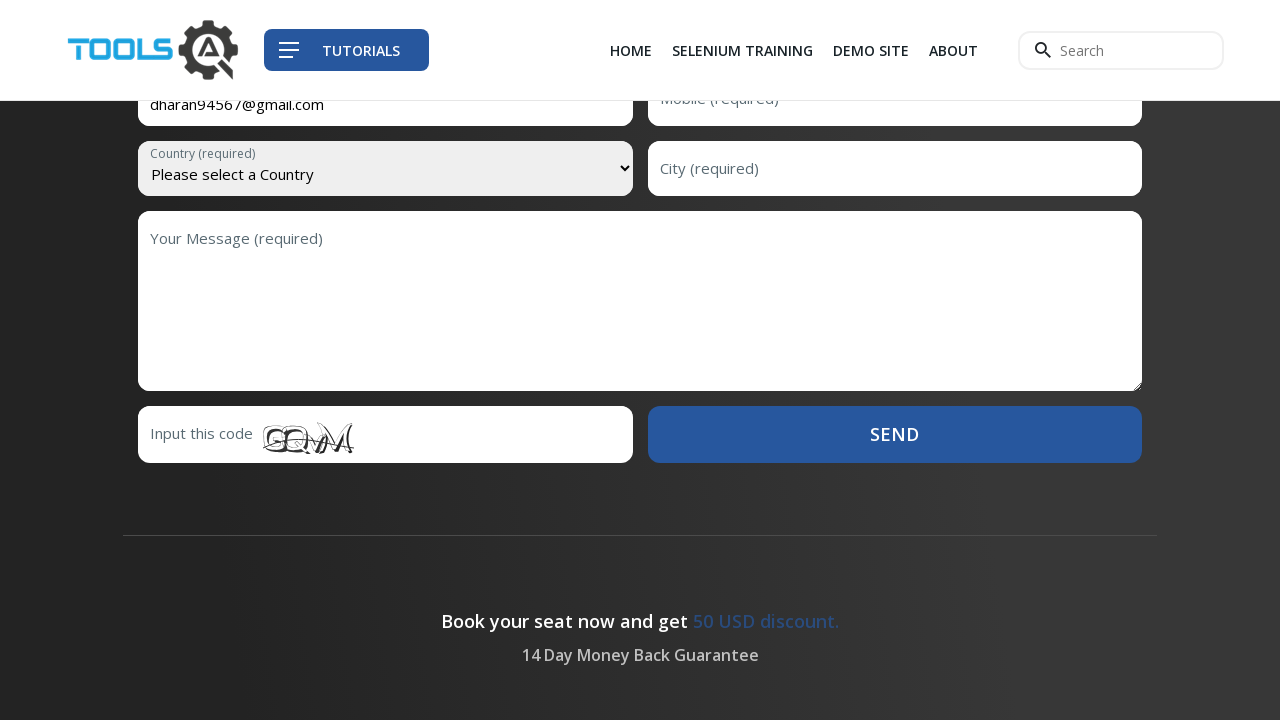

Filled mobile number field with '9994581797' on #mobile
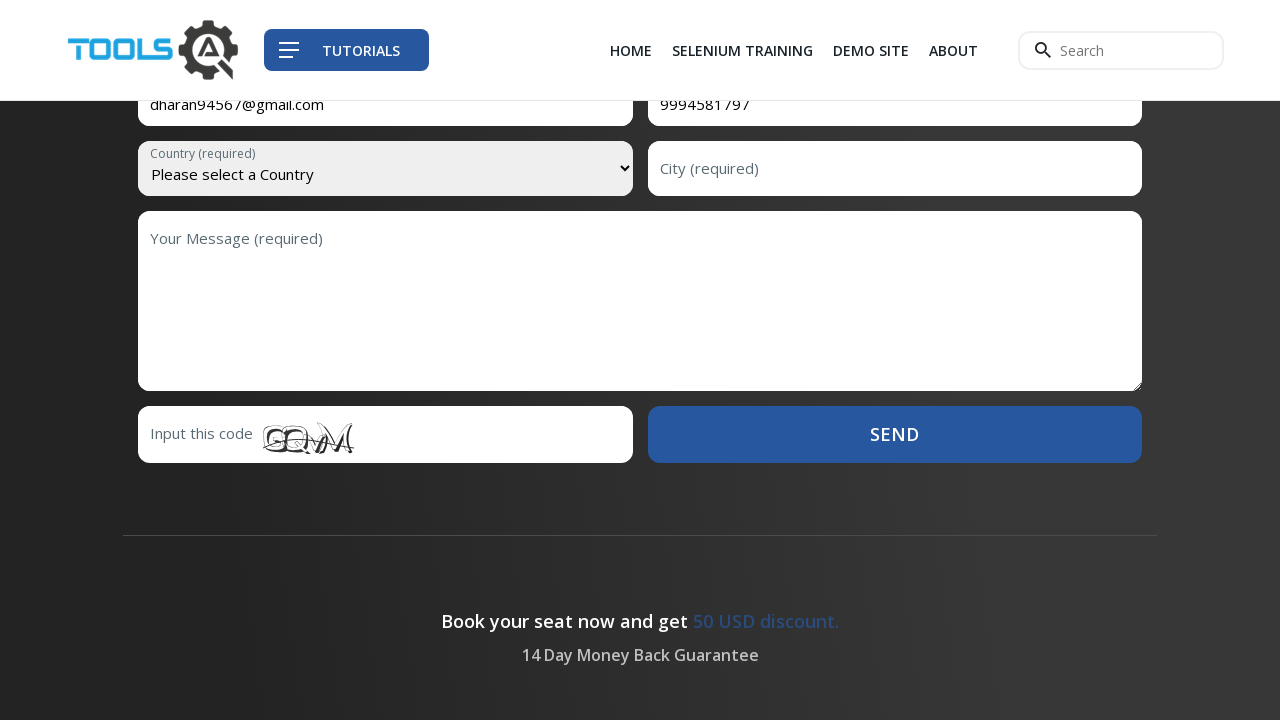

Filled city field with 'chennai' on #city
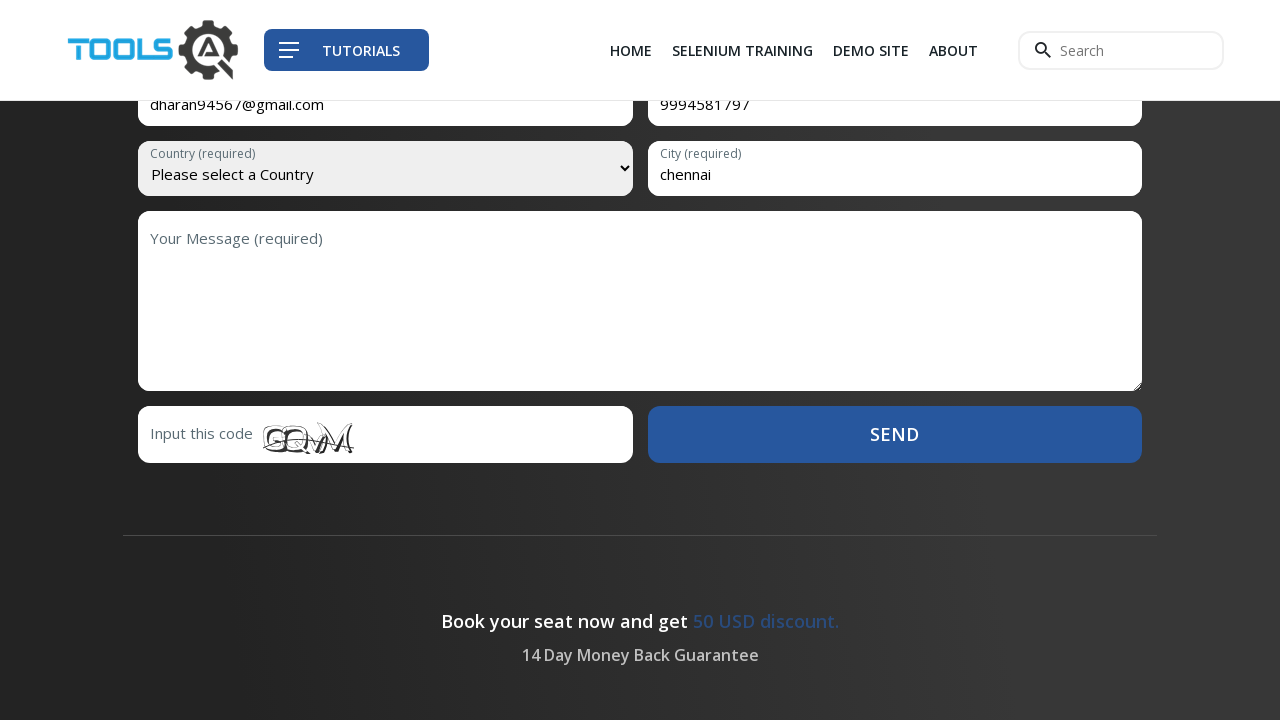

Selected country option with value '4' from dropdown on select[name='country']
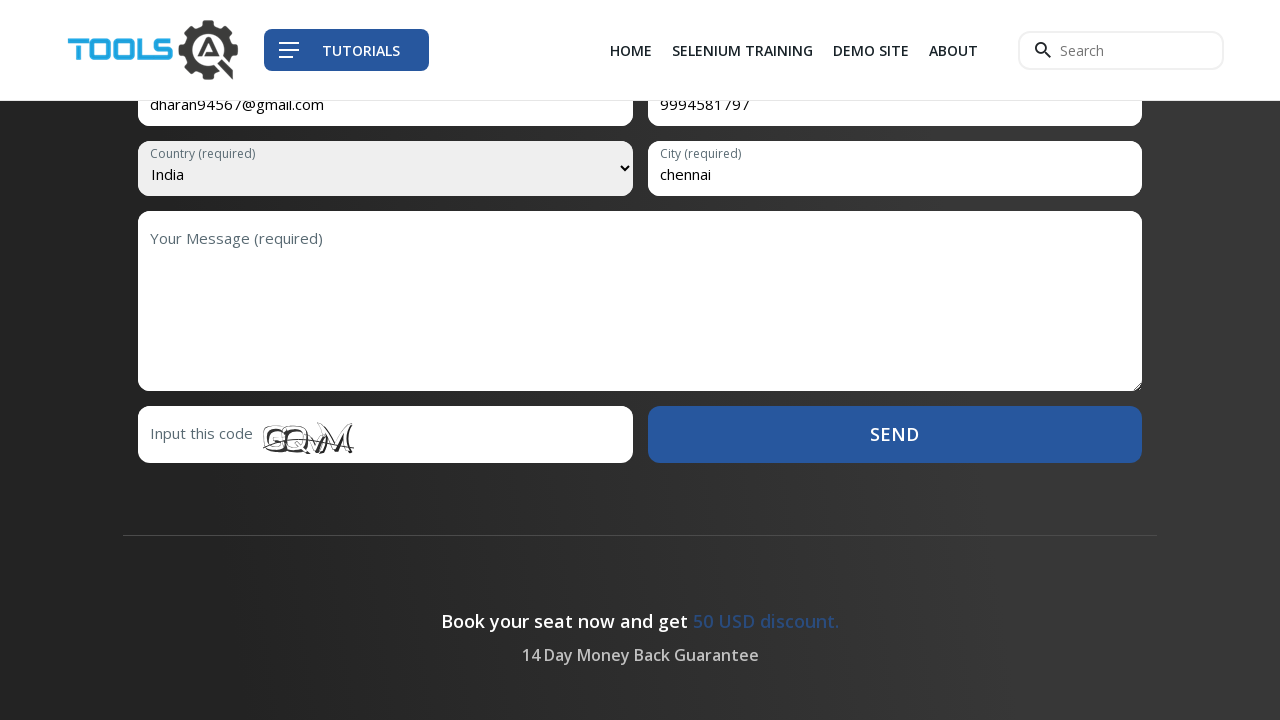

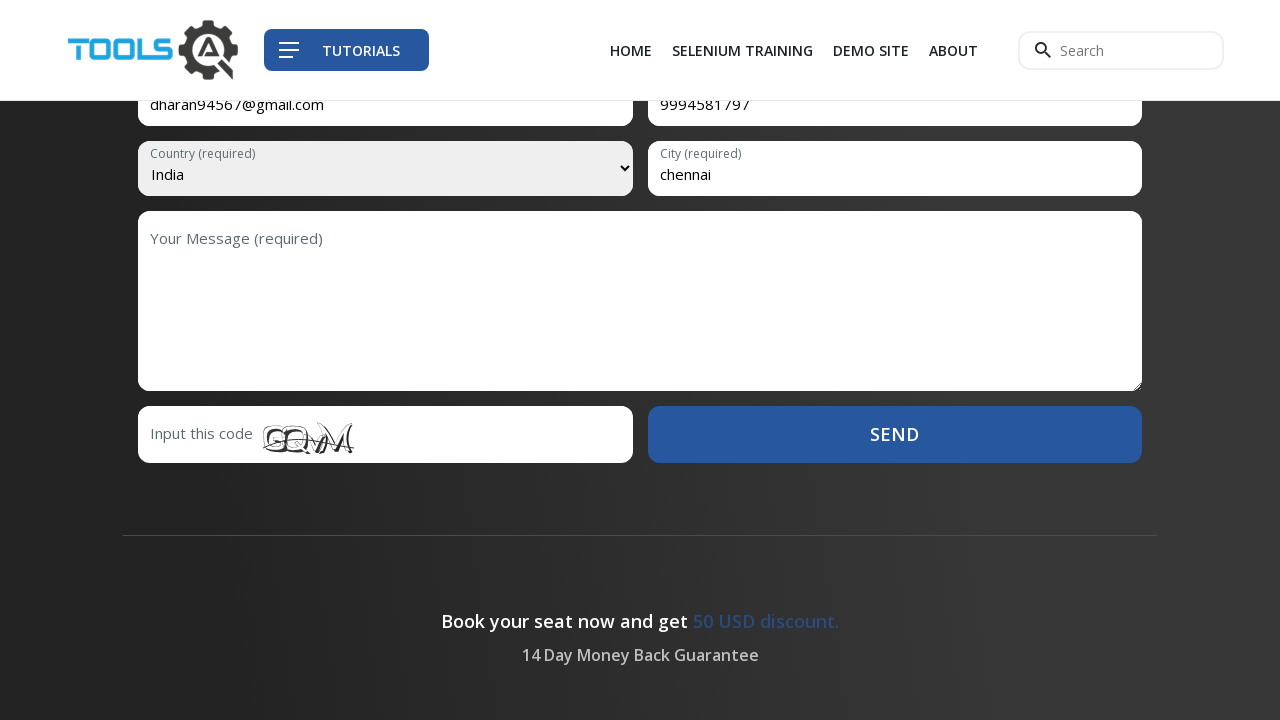